Tests JavaScript confirm dialog interaction by clicking a button to trigger a confirm alert and dismissing it

Starting URL: https://the-internet.herokuapp.com/javascript_alerts

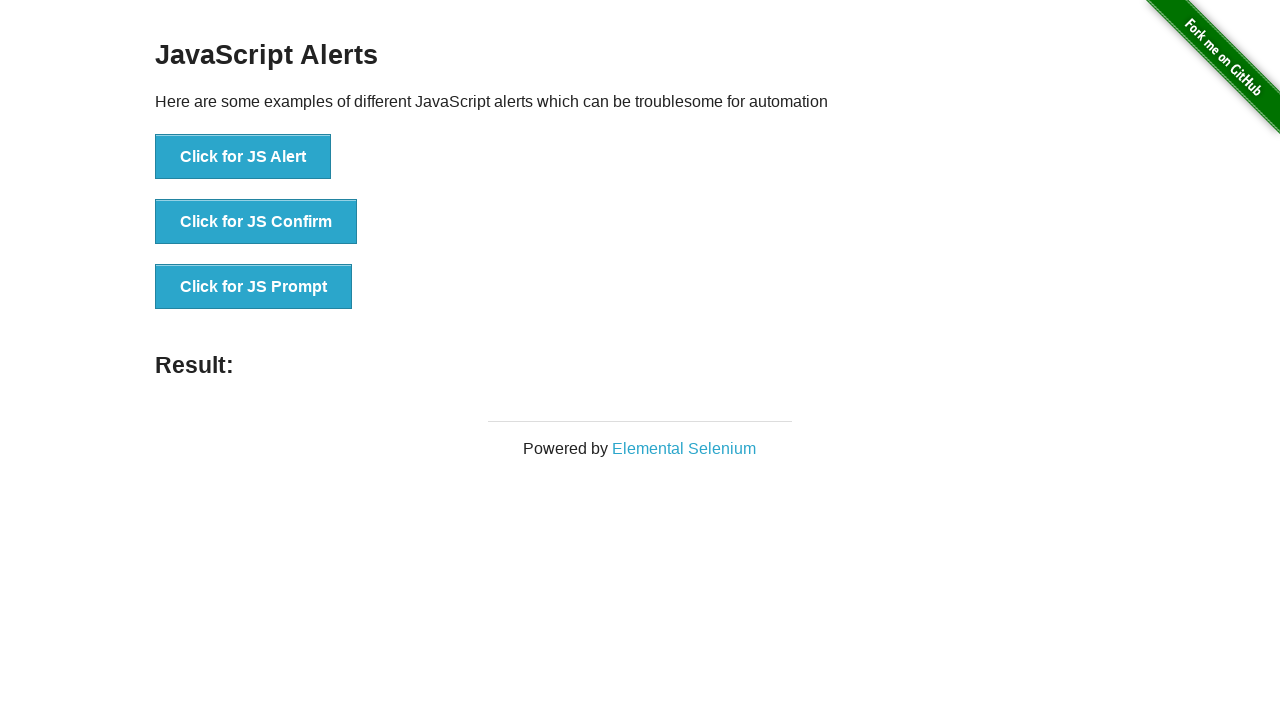

Set up dialog handler to dismiss confirm dialog
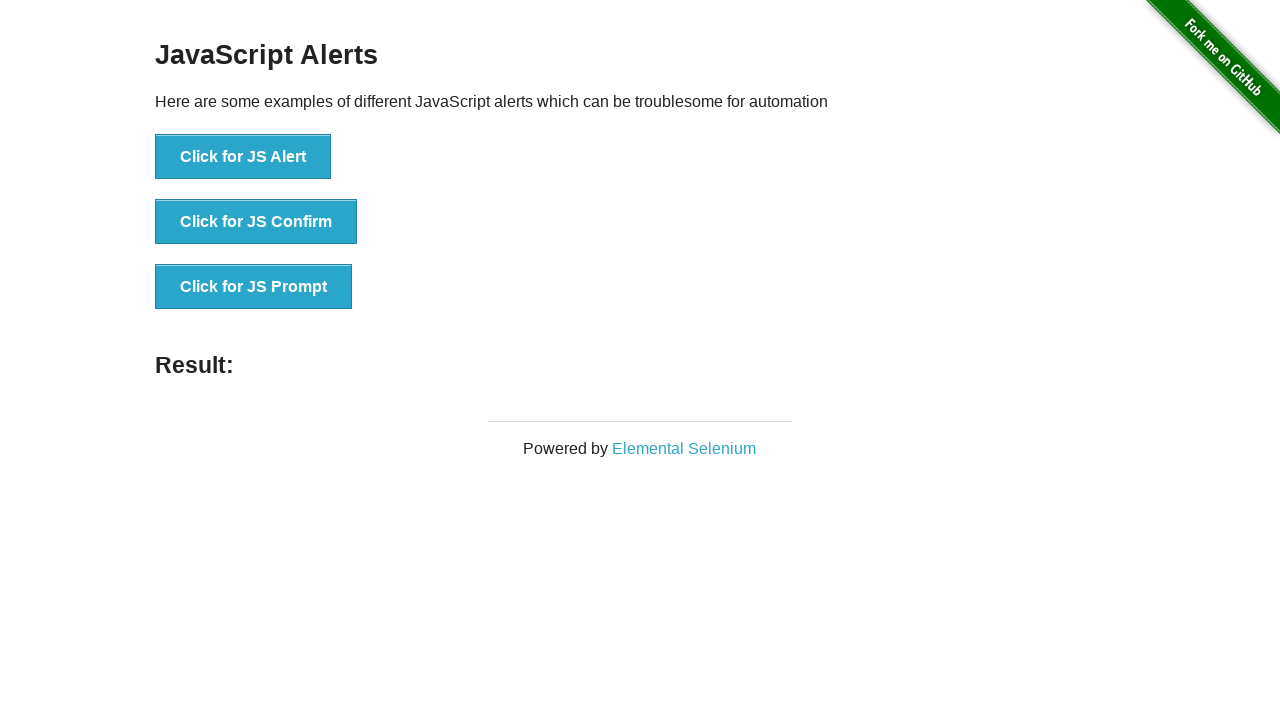

Clicked button to trigger JavaScript confirm dialog at (256, 222) on xpath=//button[@onclick='jsConfirm()']
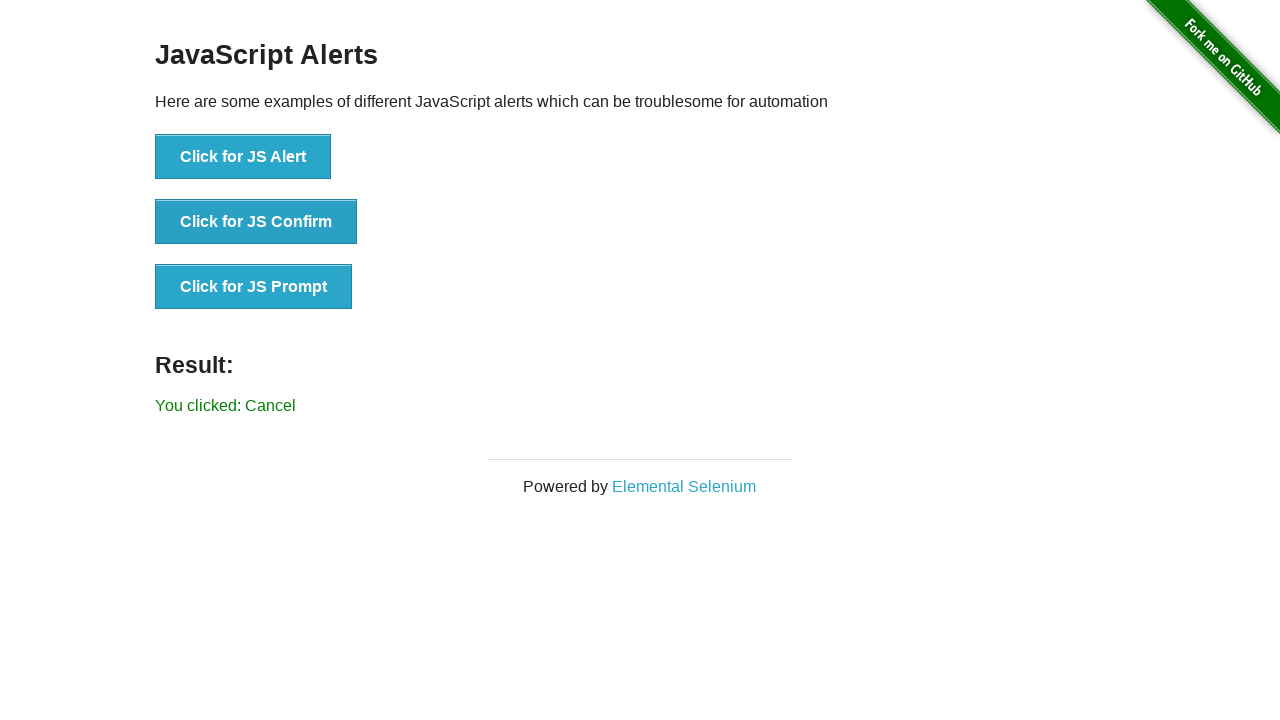

Confirmed that result message appeared after dismissing dialog
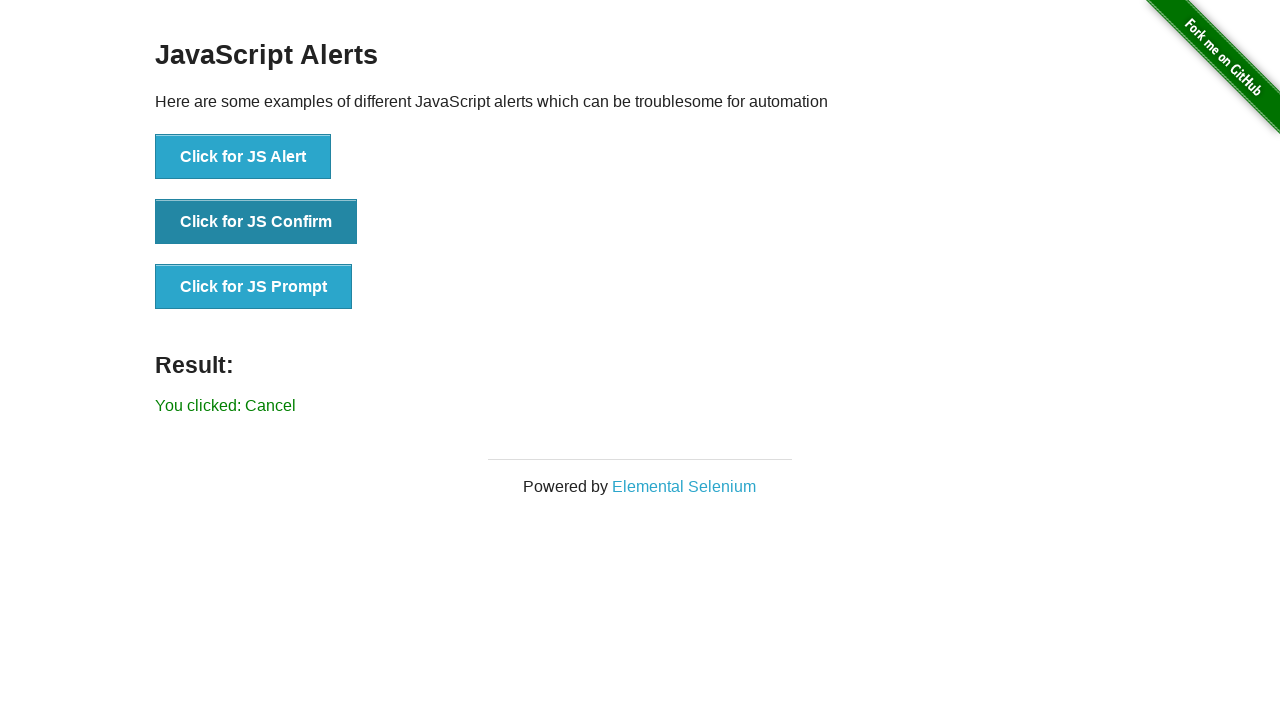

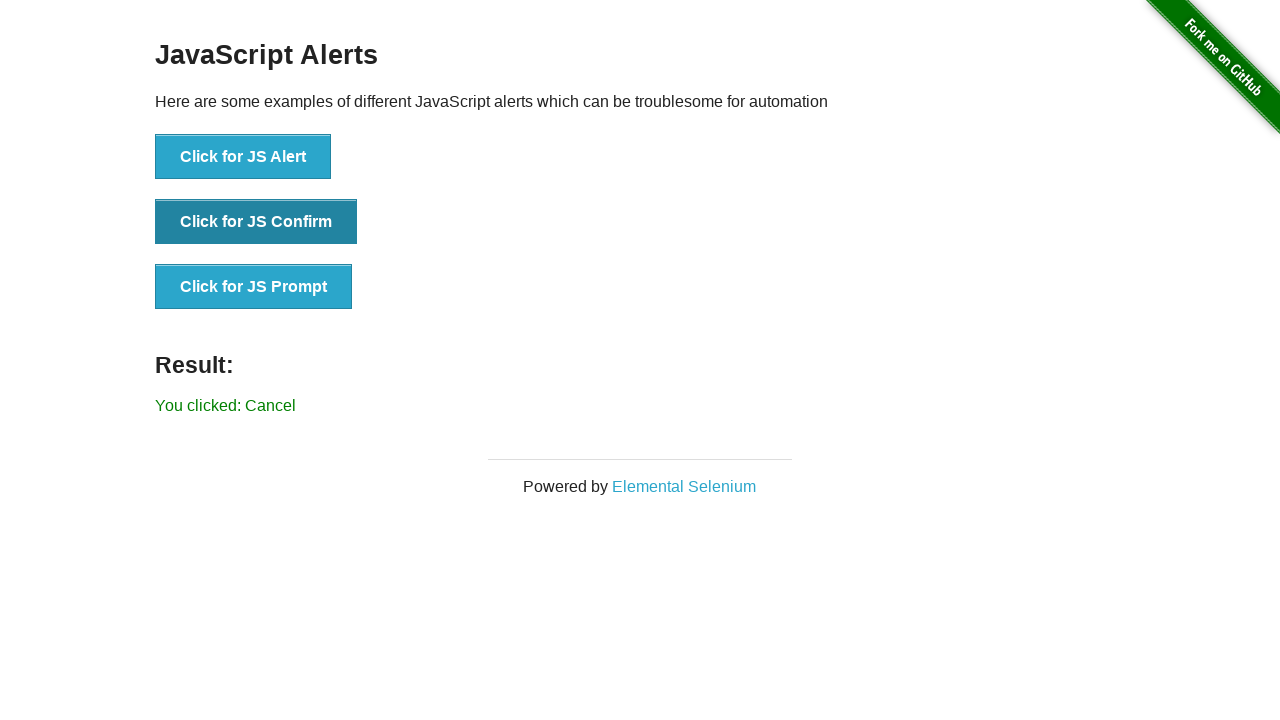